Tests the confirmation alert by clicking OK and verifying the result message

Starting URL: https://demoqa.com/alerts

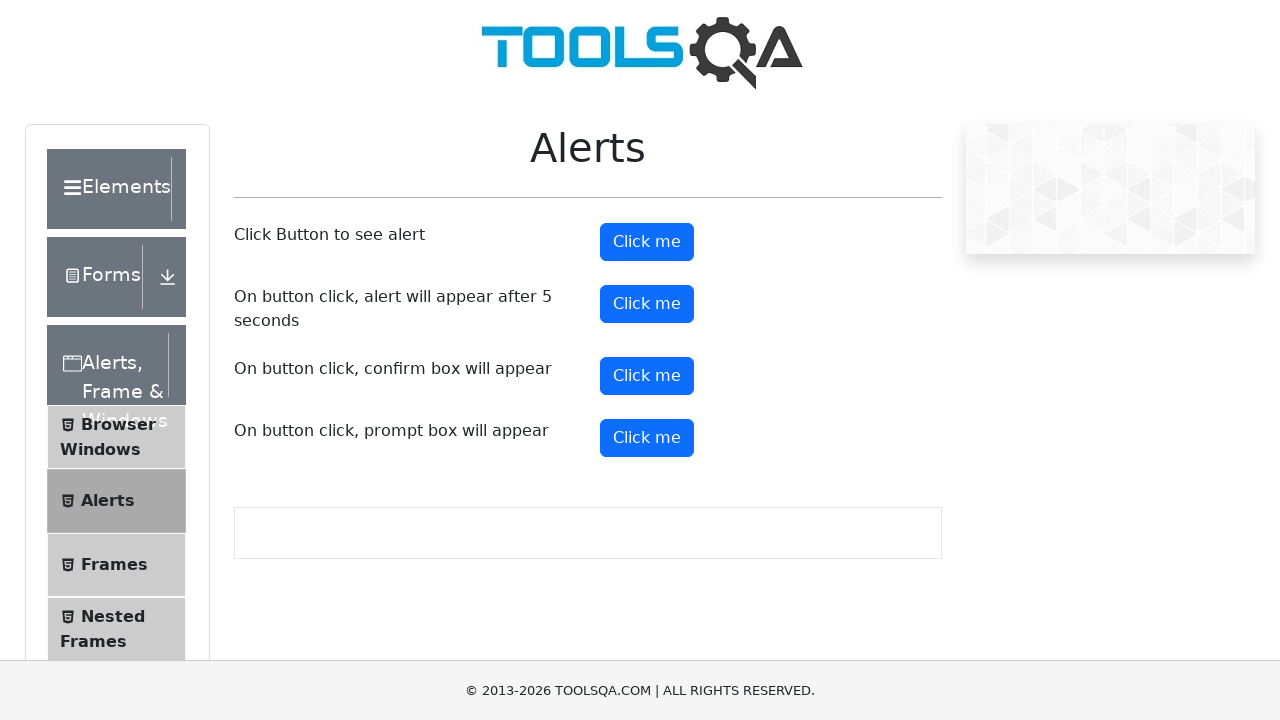

Set up dialog handler to accept confirmation alert
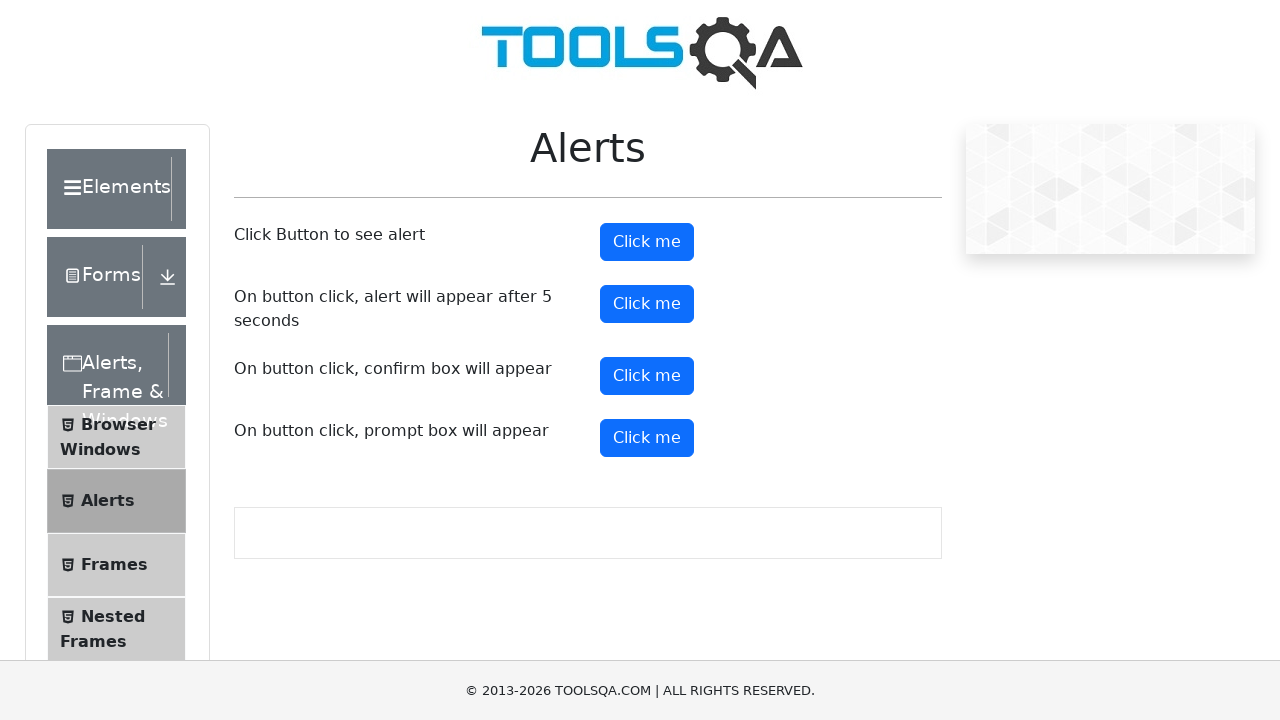

Clicked confirm button to trigger confirmation alert at (647, 376) on #confirmButton
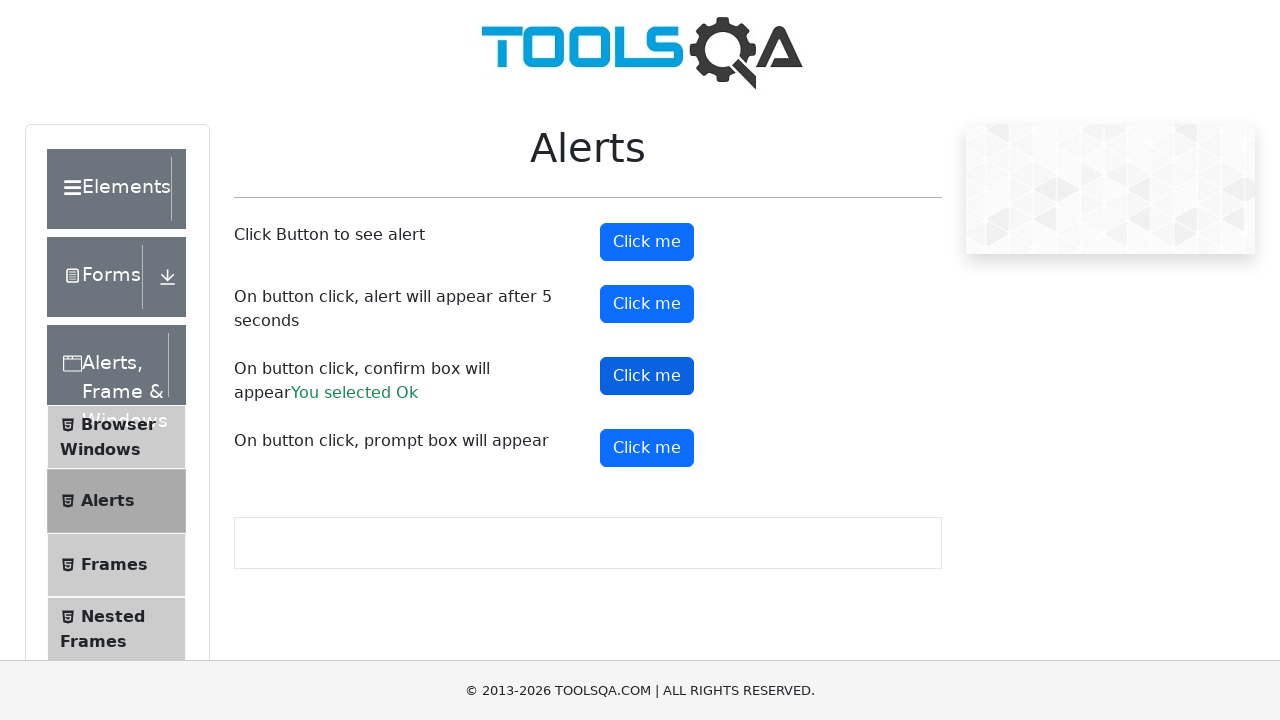

Result message element loaded
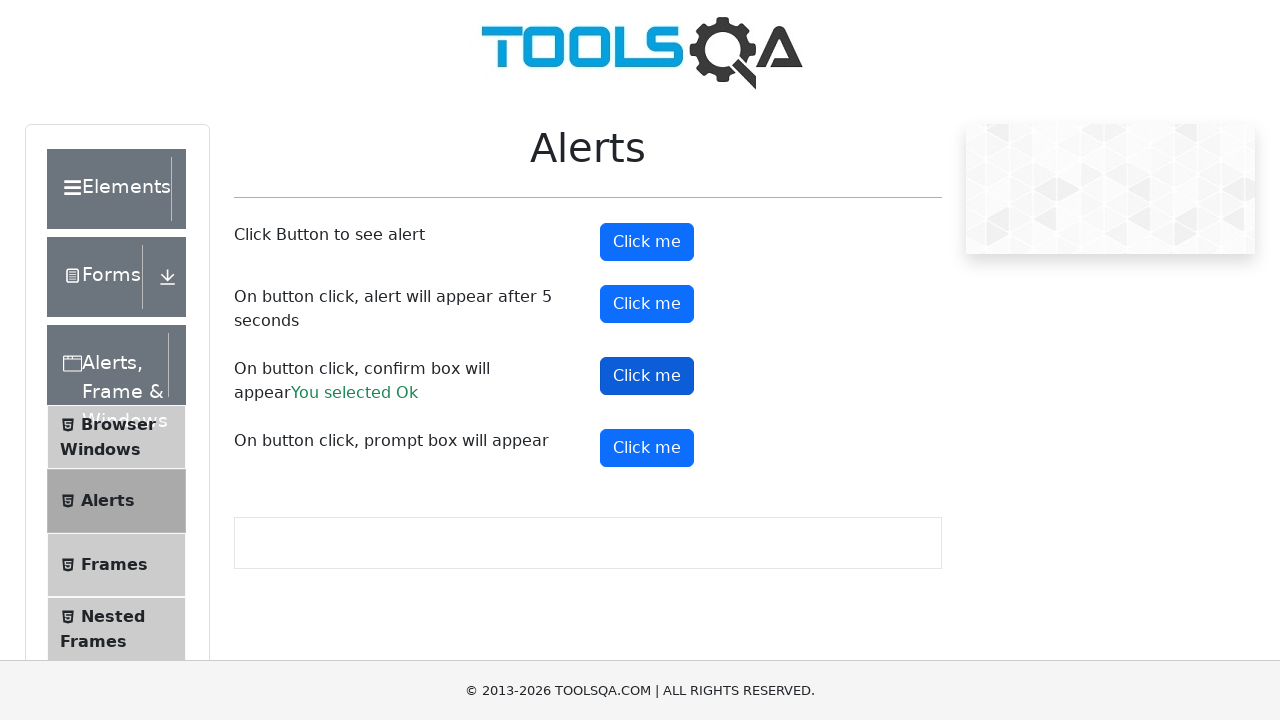

Retrieved result text: 'You selected Ok'
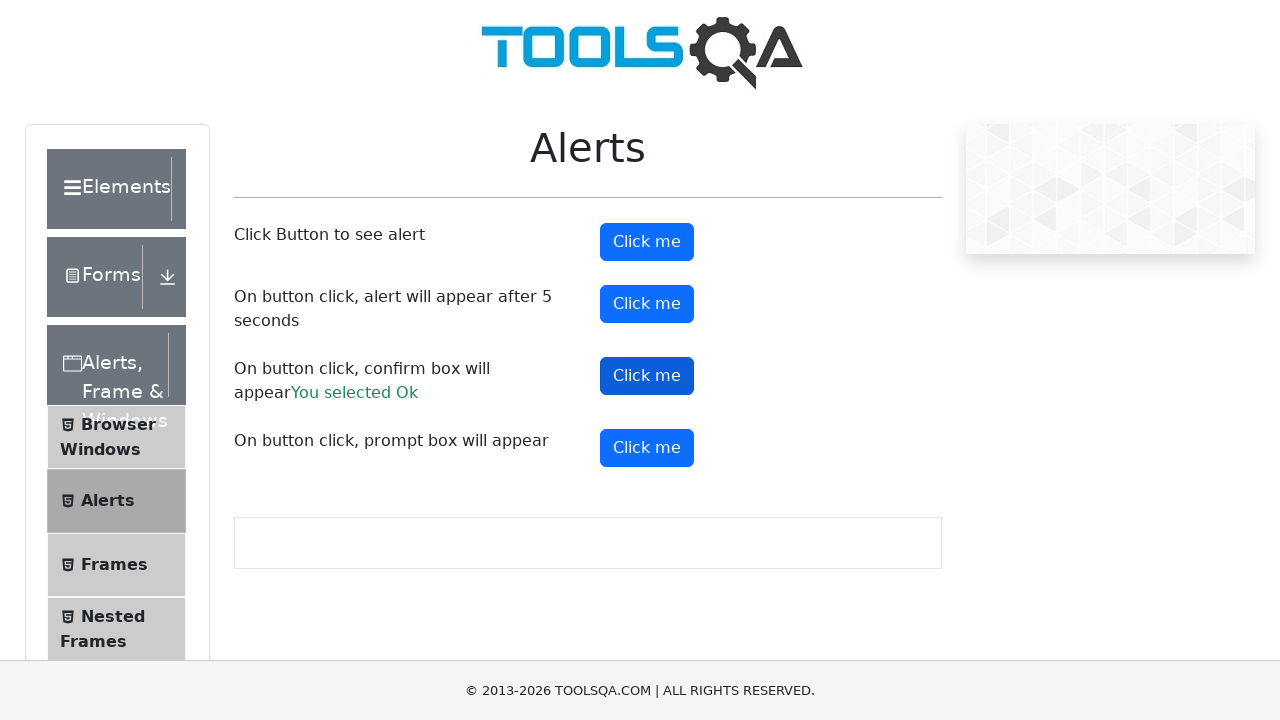

Verified that result text contains 'Ok'
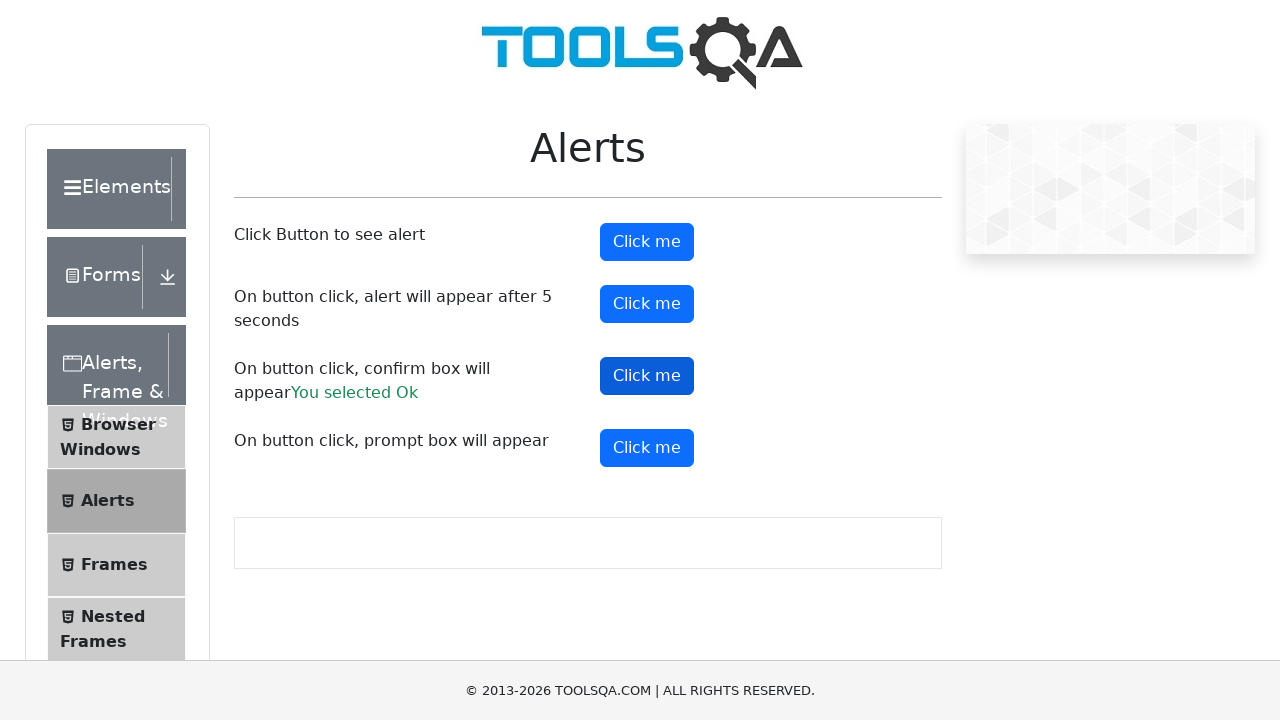

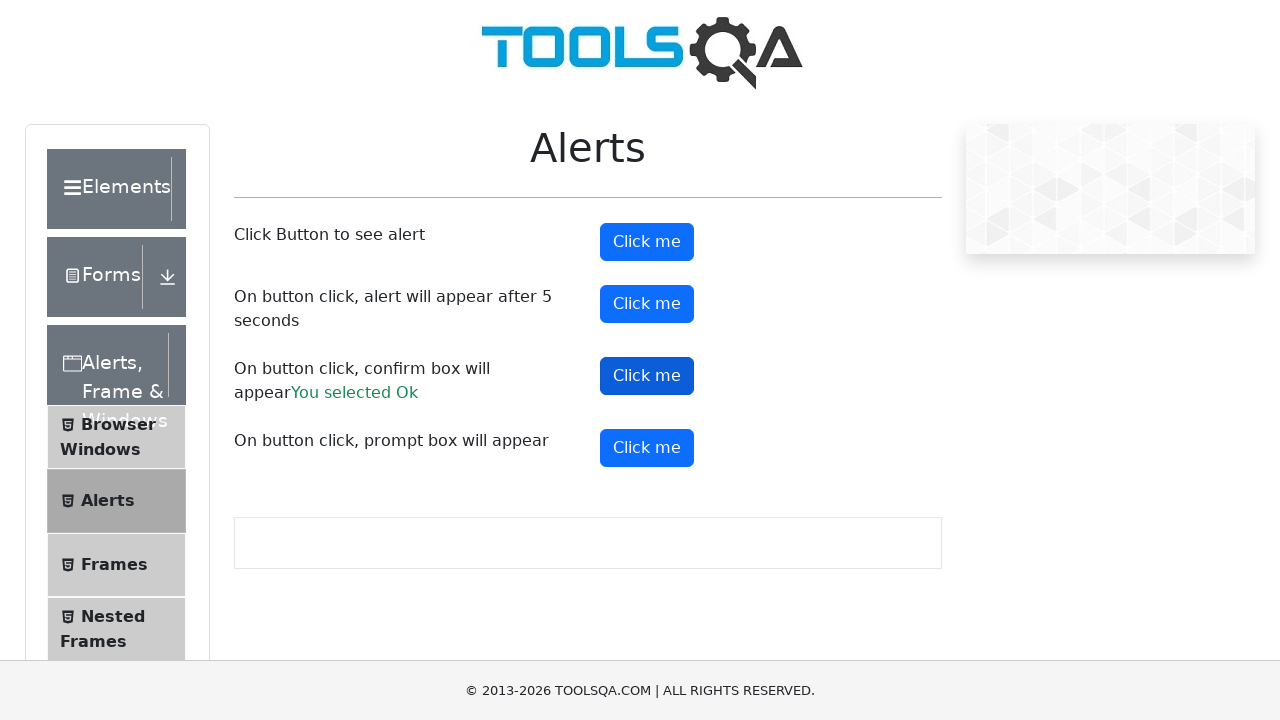